Navigates to Flipkart homepage and takes a screenshot

Starting URL: https://www.Flipkart.com

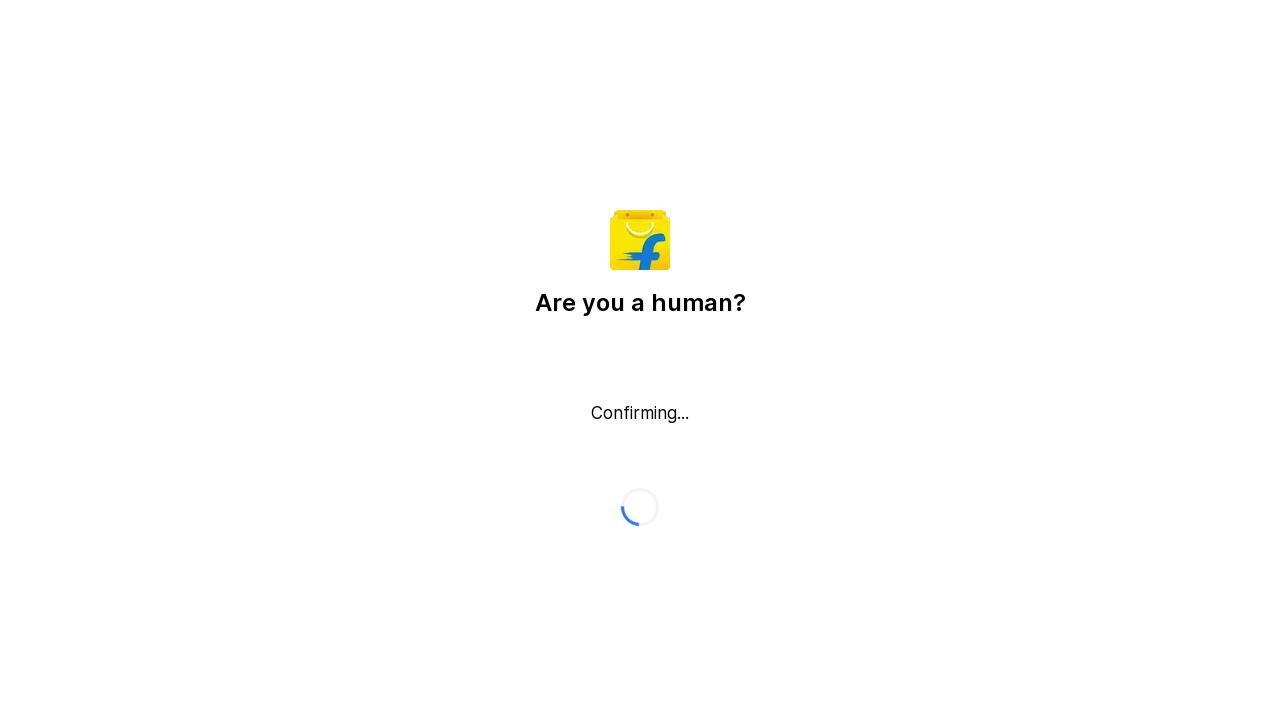

Waited for page to fully load (networkidle state)
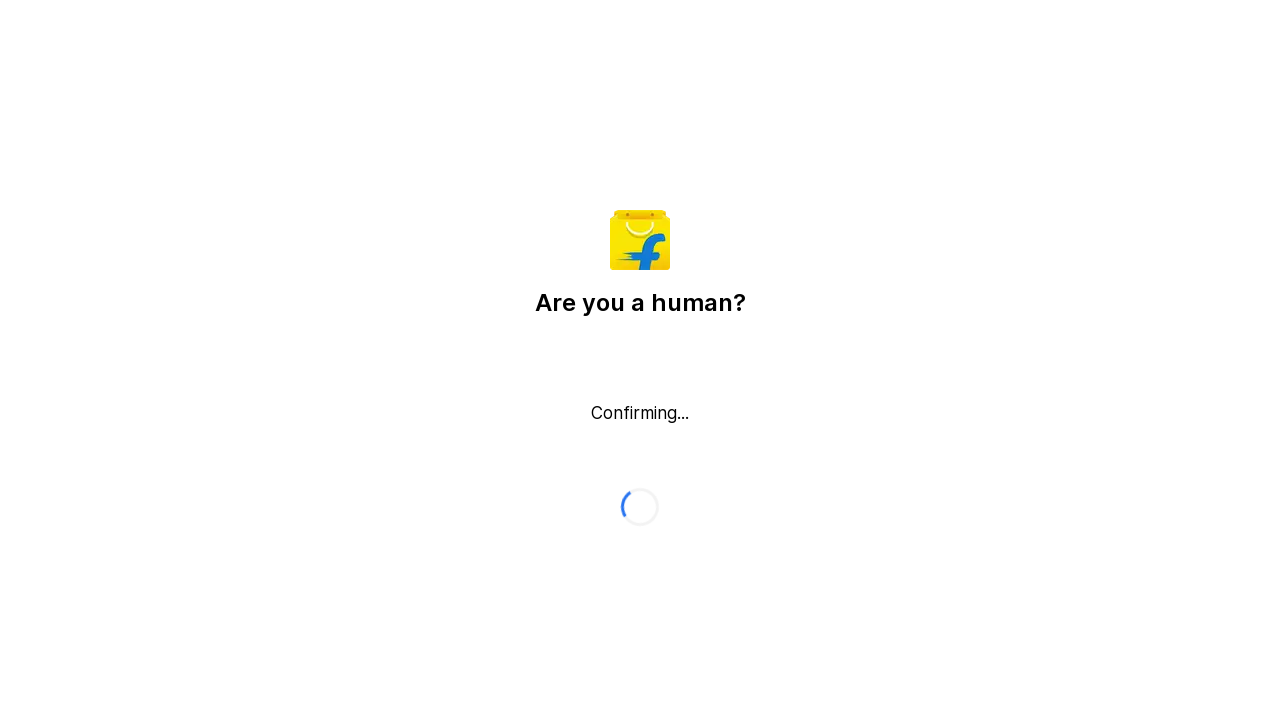

Took screenshot of Flipkart homepage
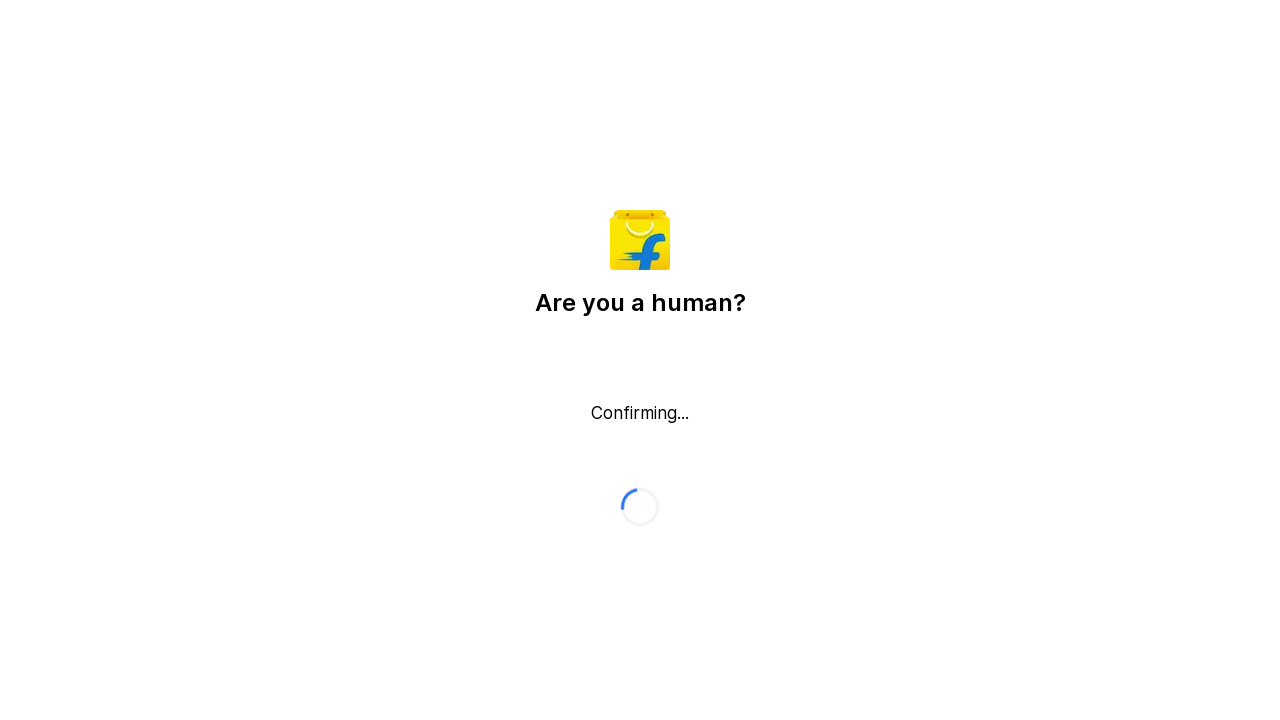

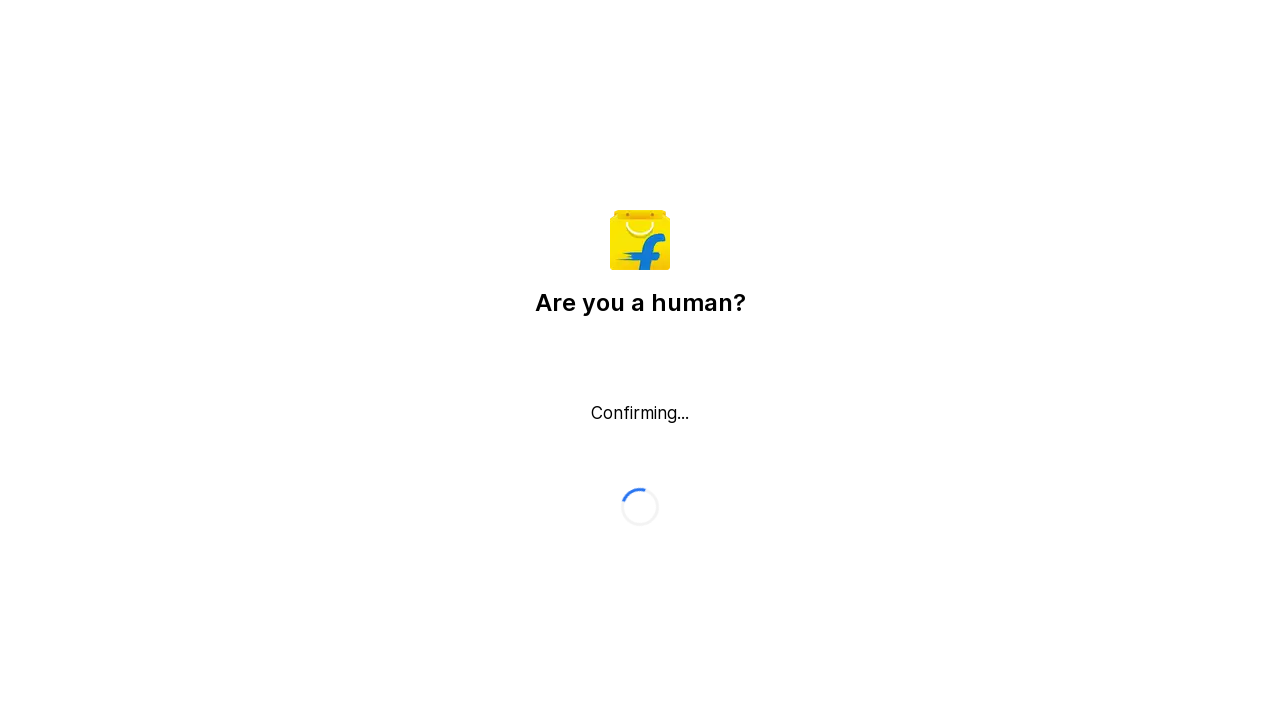